Tests right-click (context menu) functionality on a button and verifies the confirmation message appears

Starting URL: https://demoqa.com/buttons

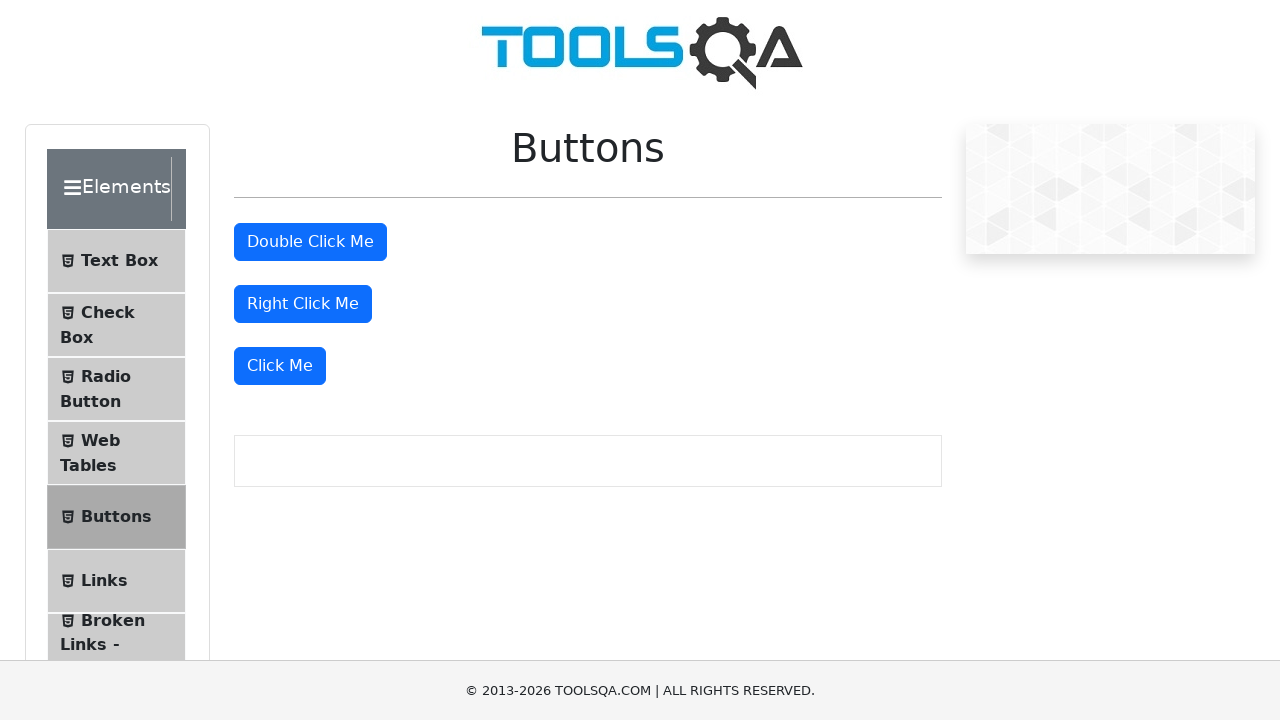

Right-clicked the 'Right Click Me' button to open context menu at (303, 304) on internal:text="Right Click Me"i
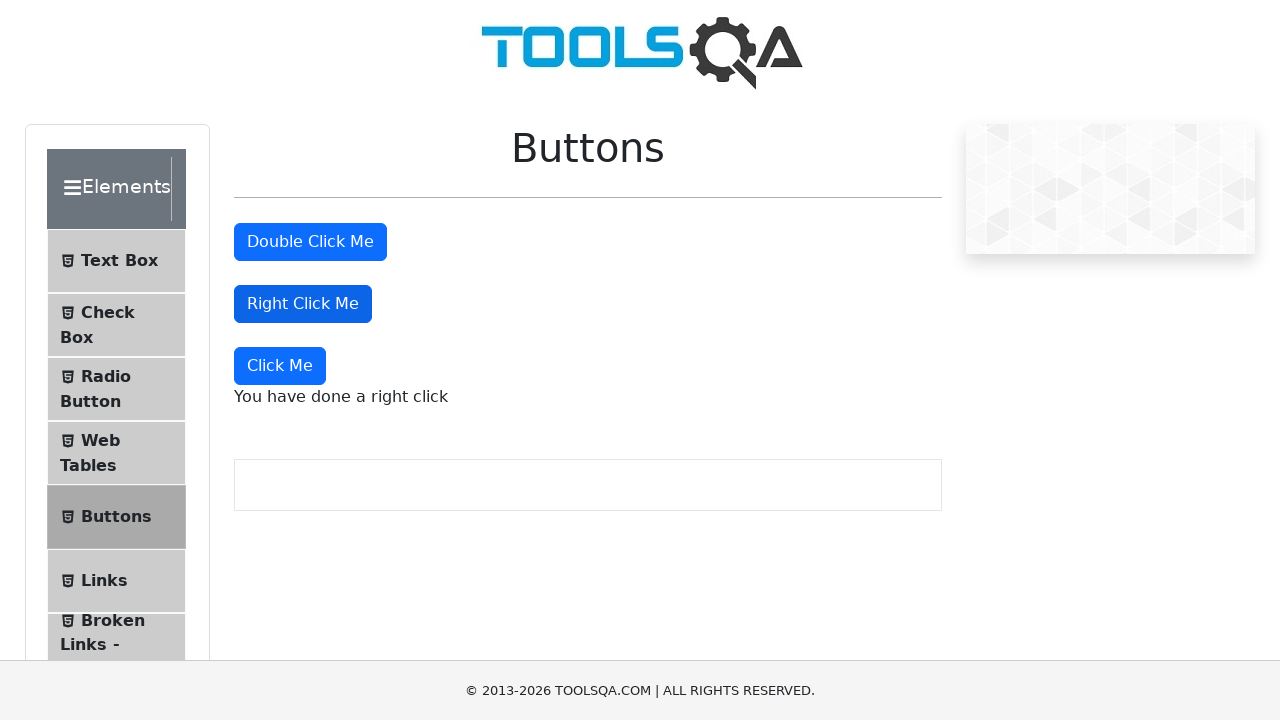

Right-click confirmation message element appeared
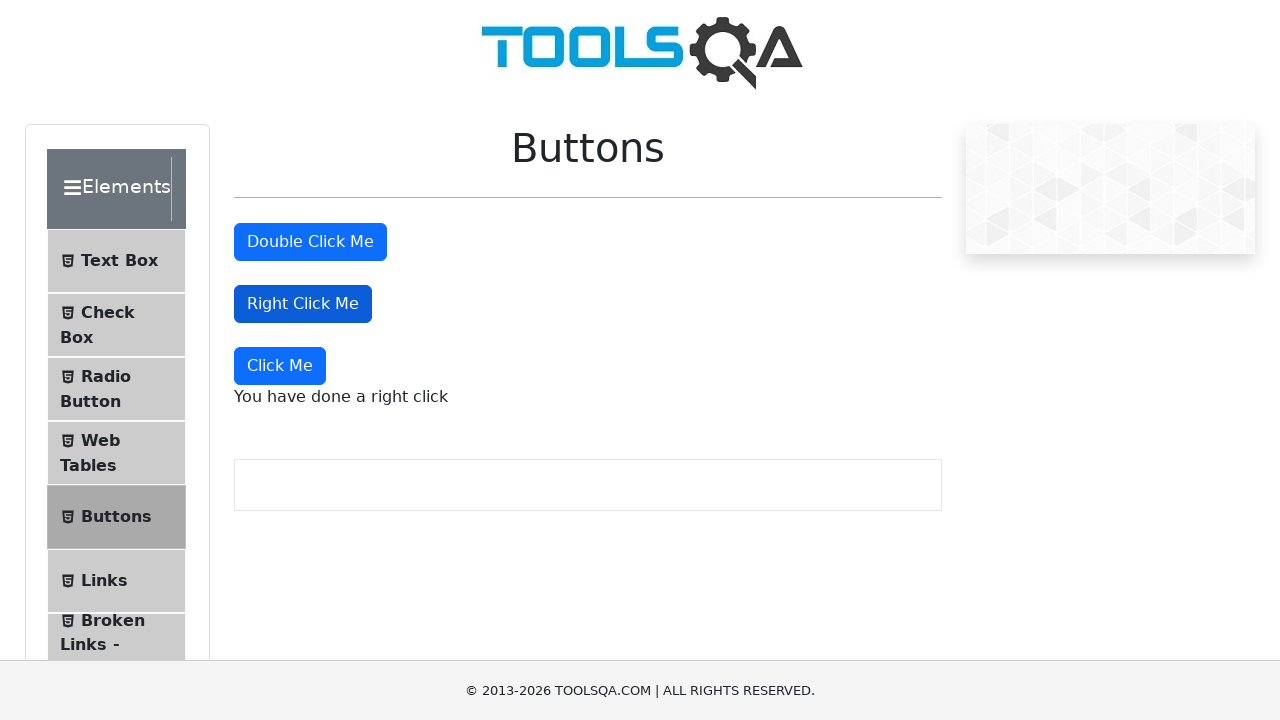

Retrieved right-click message text: 'You have done a right click'
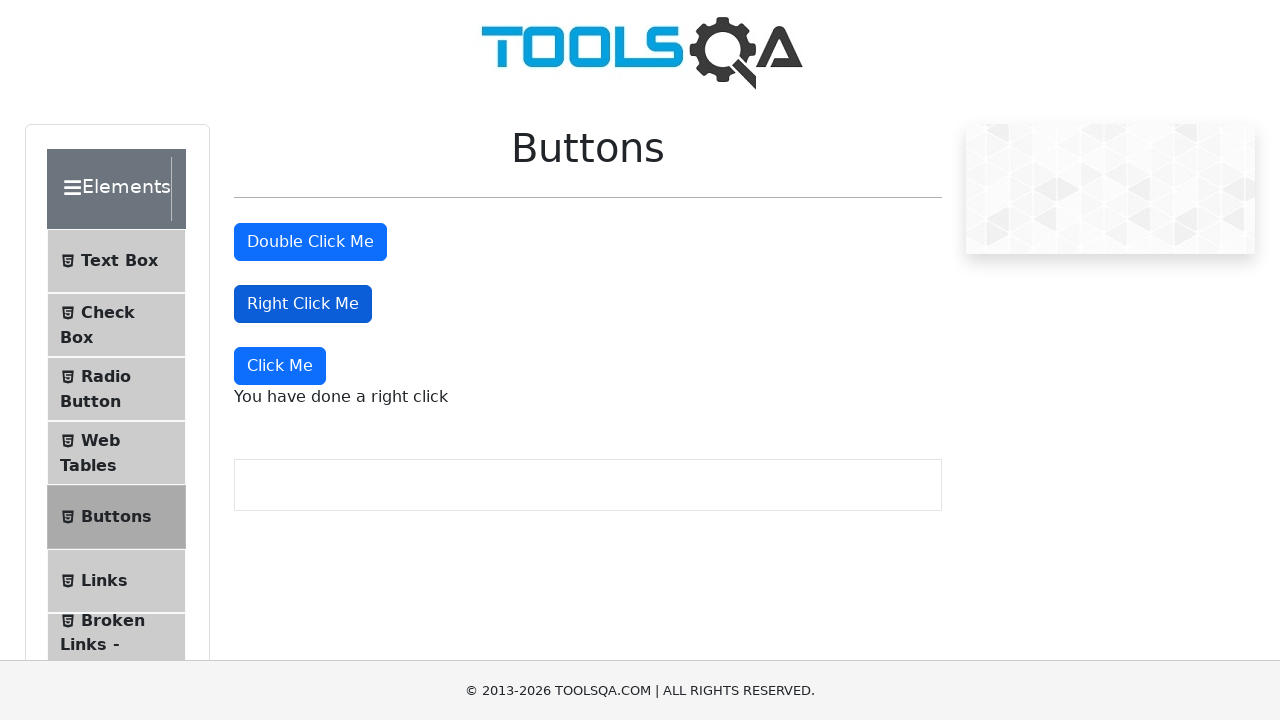

Verified right-click message matches expected text
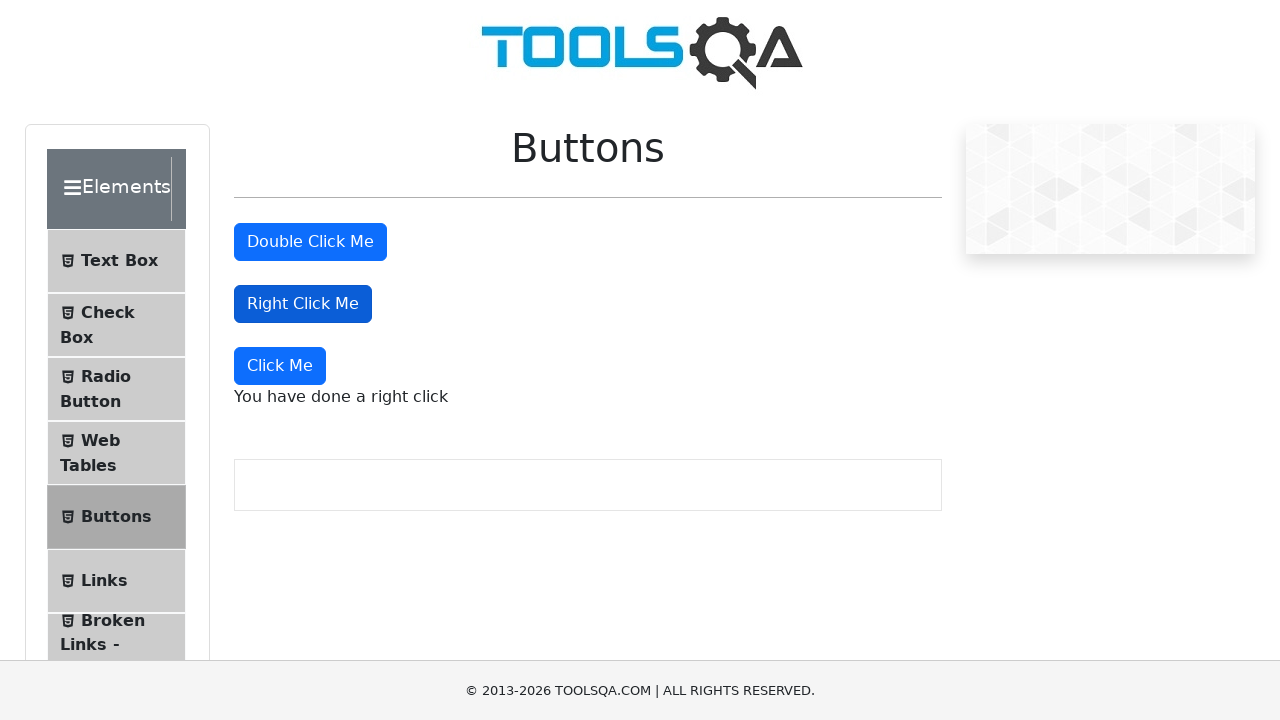

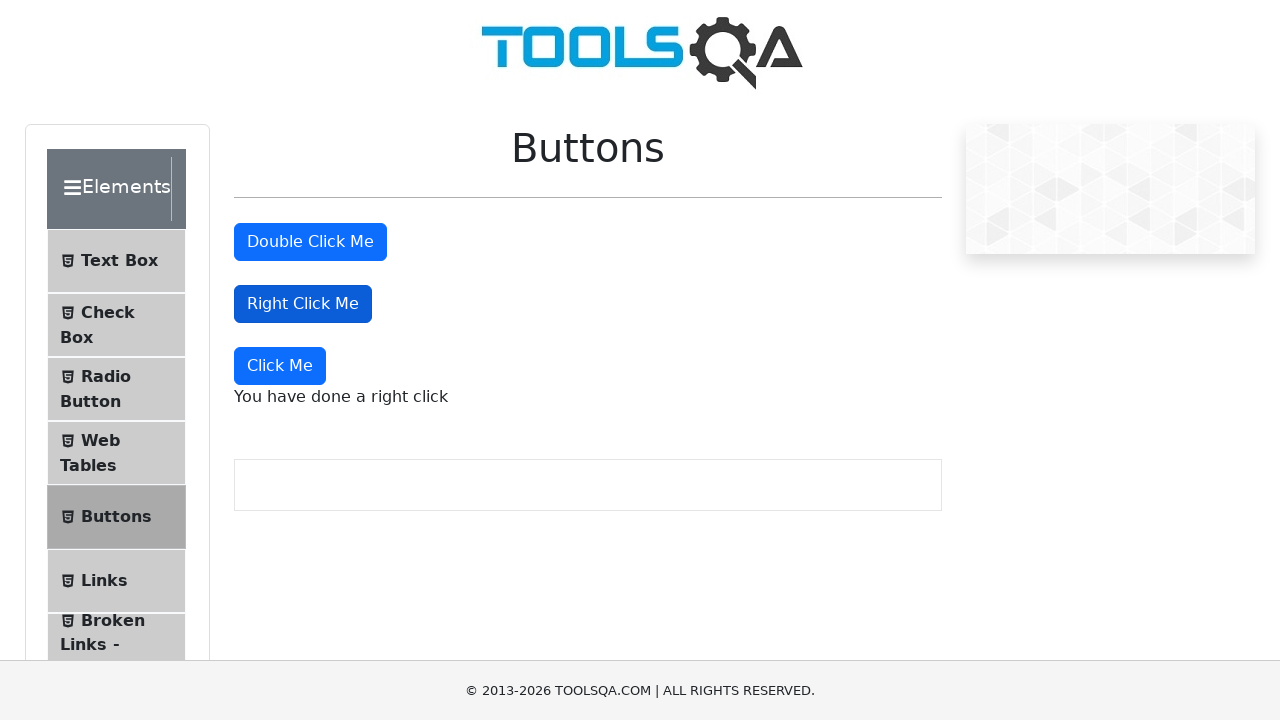